Navigates through menu links and verifies that an h1 element exists on the page

Starting URL: https://teserat.github.io/welcome/

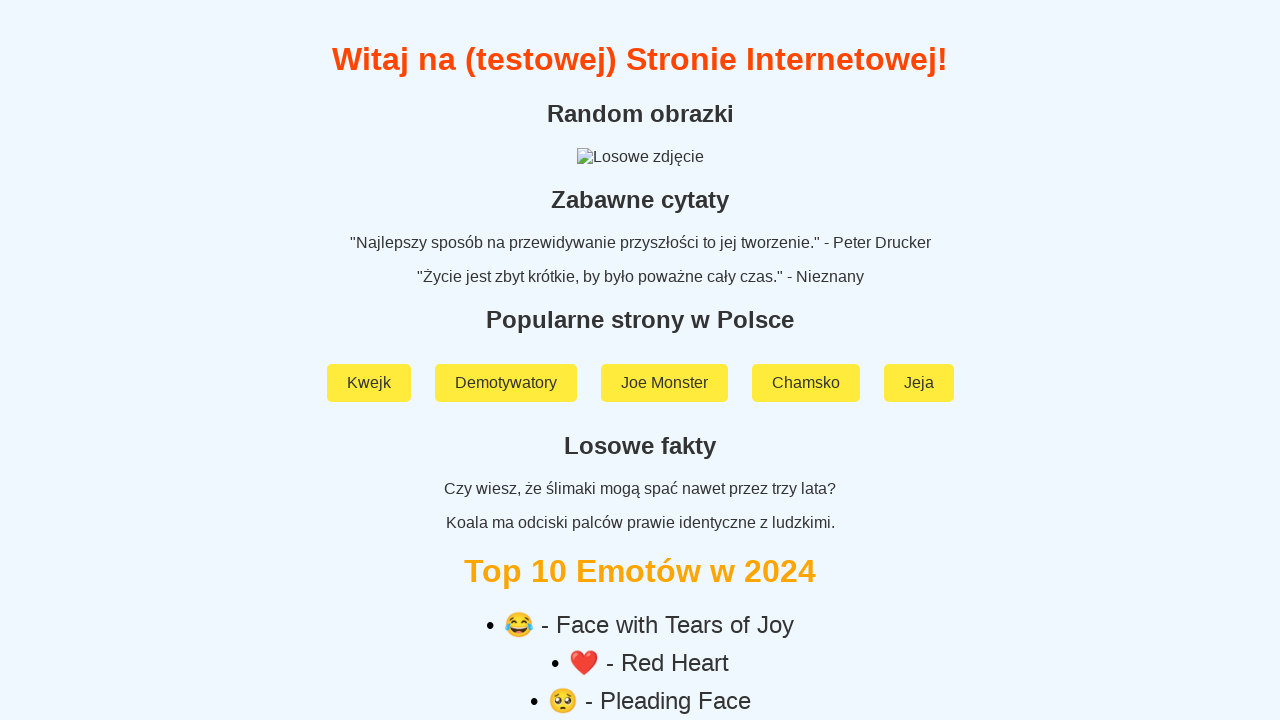

Clicked on 'Rozchodniak' link at (640, 592) on text=Rozchodniak
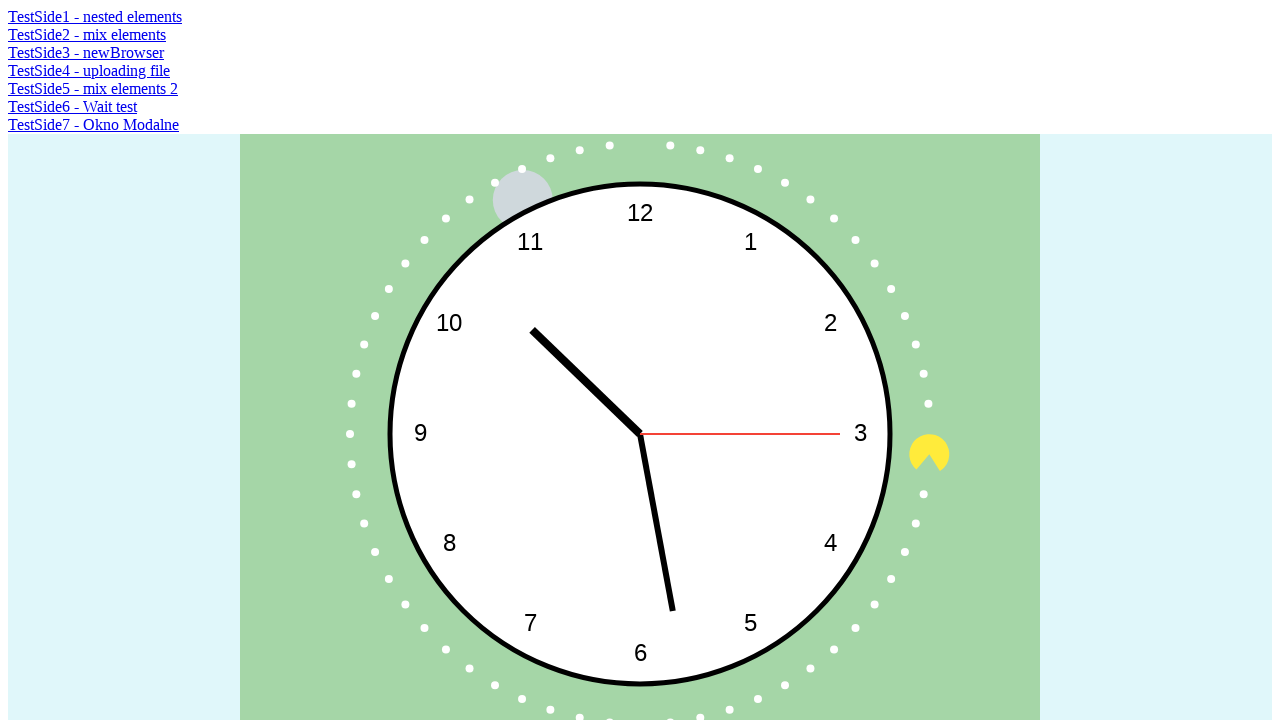

Clicked on 'TestSide5 - mix elements 2' link at (93, 88) on text=TestSide5 - mix elements 2
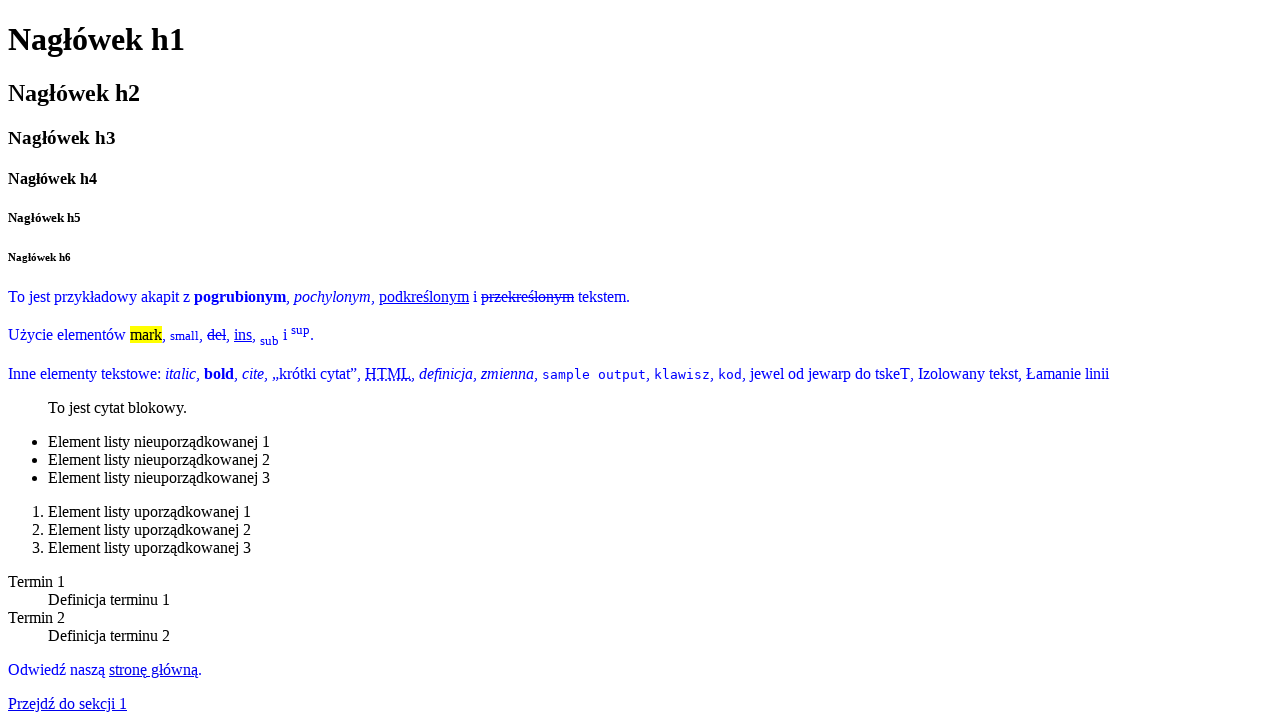

Verified that h1 element exists on the page
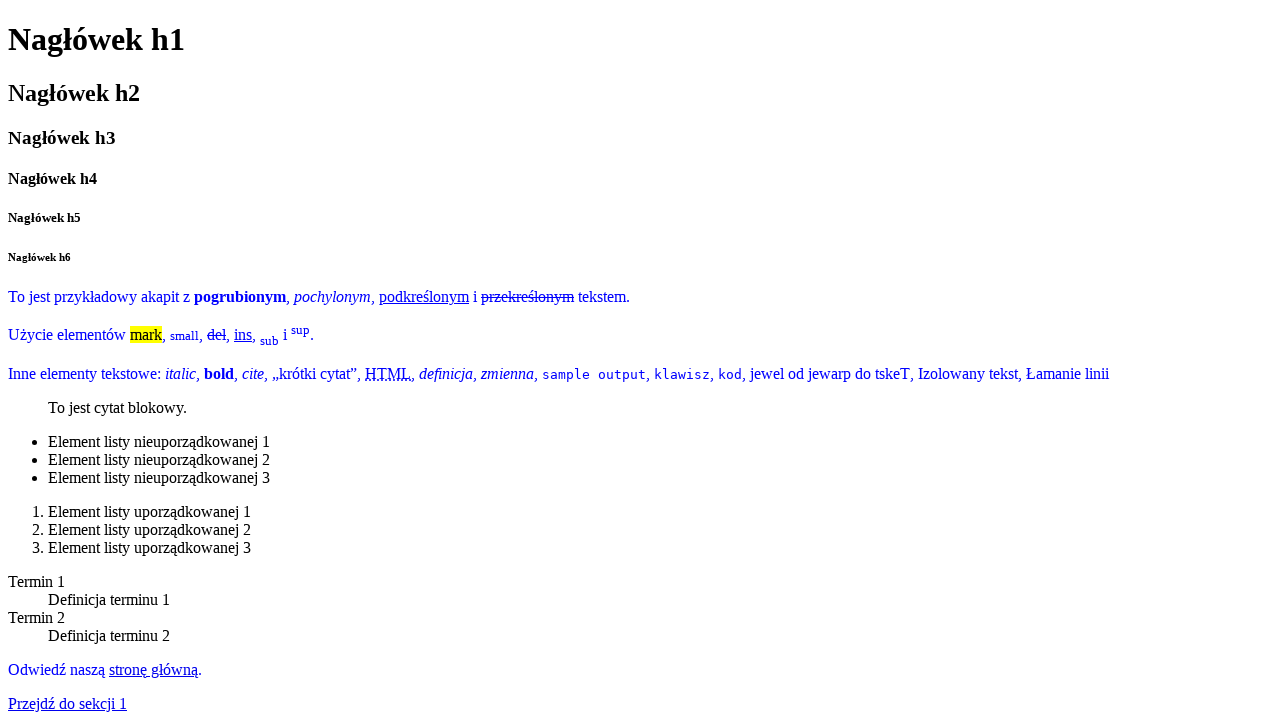

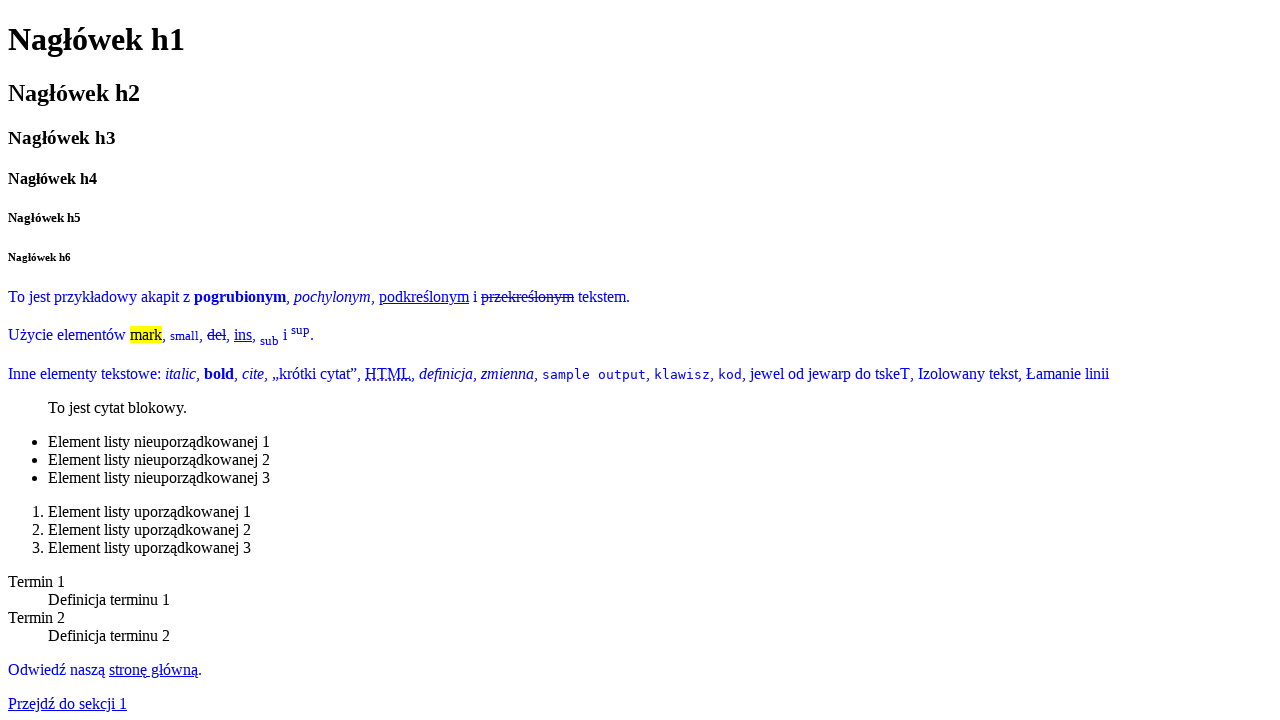